Tests opening a Samsung Galaxy S6 product page by clicking on the product link and verifying the product title is displayed correctly

Starting URL: https://www.demoblaze.com/index.html

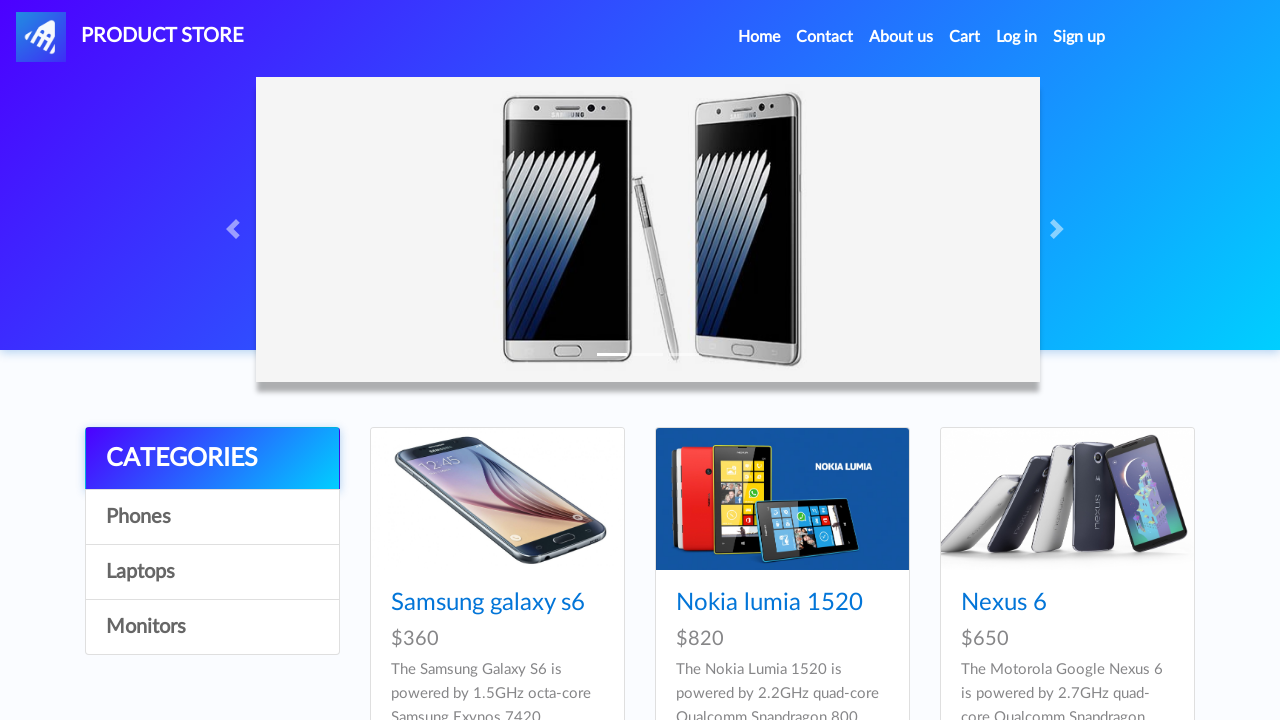

Clicked on Samsung Galaxy S6 product link at (488, 603) on xpath=//a[text()='Samsung galaxy s6']
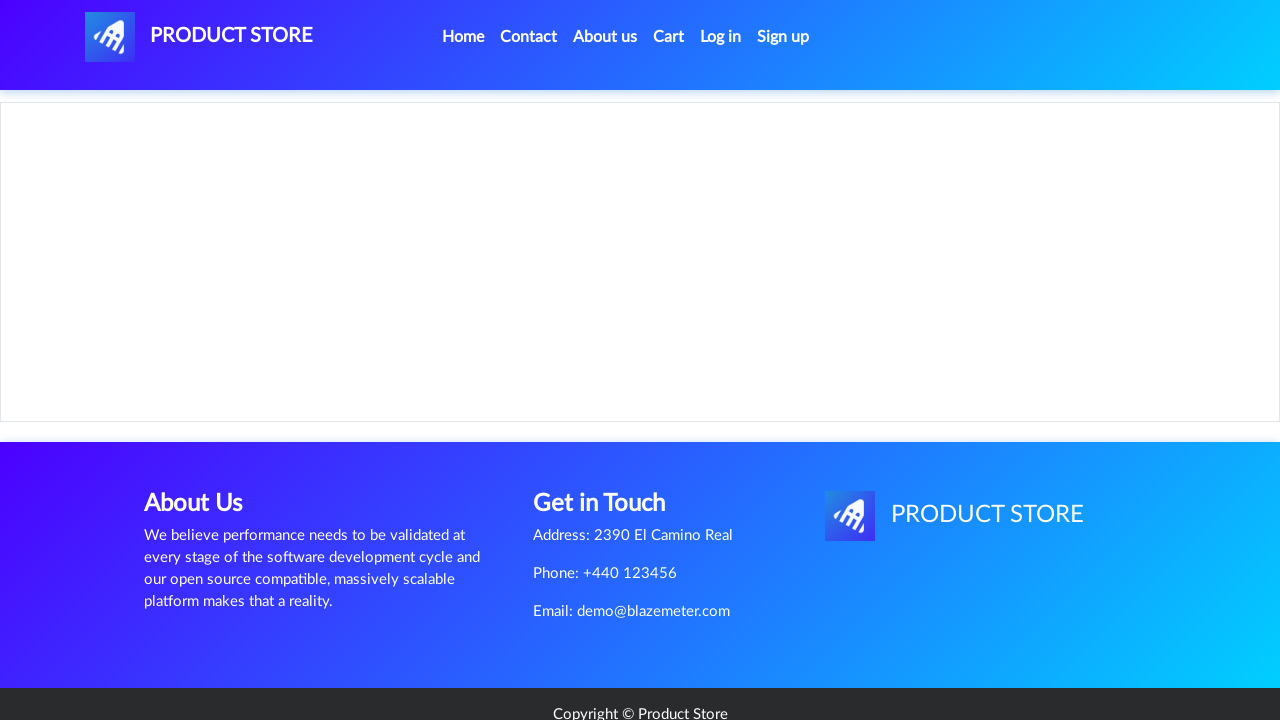

Product page loaded and title element appeared
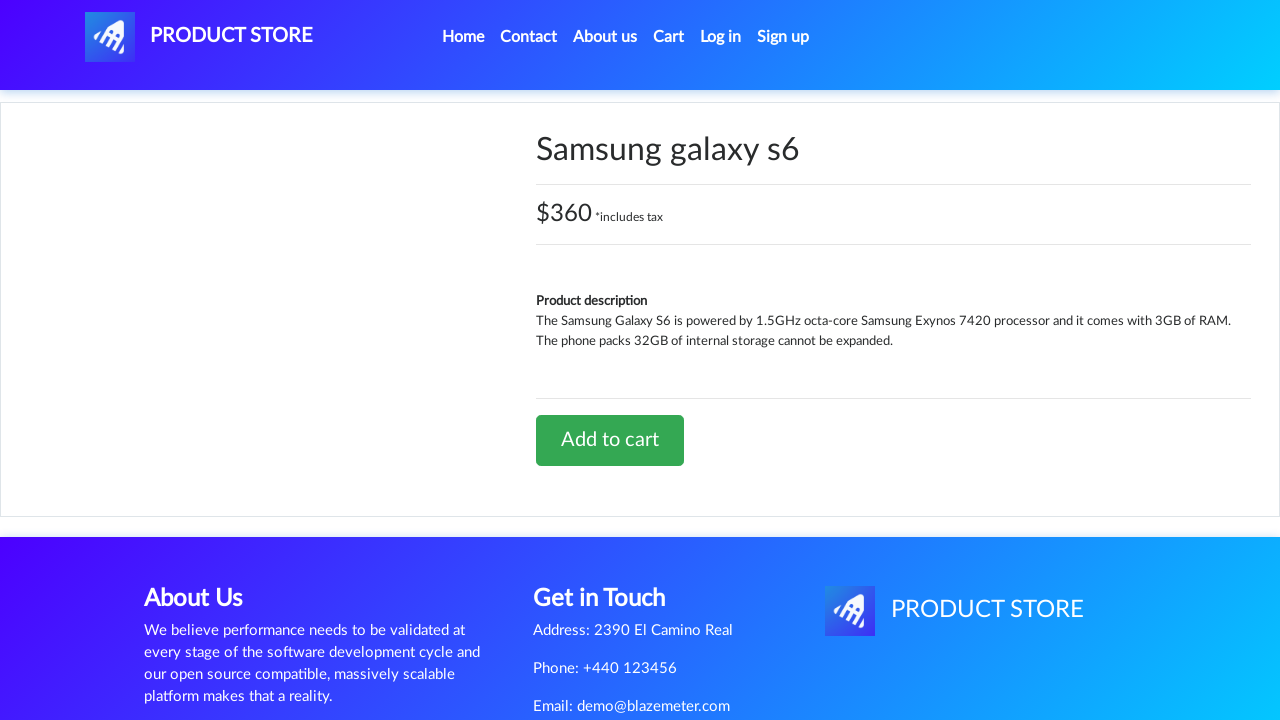

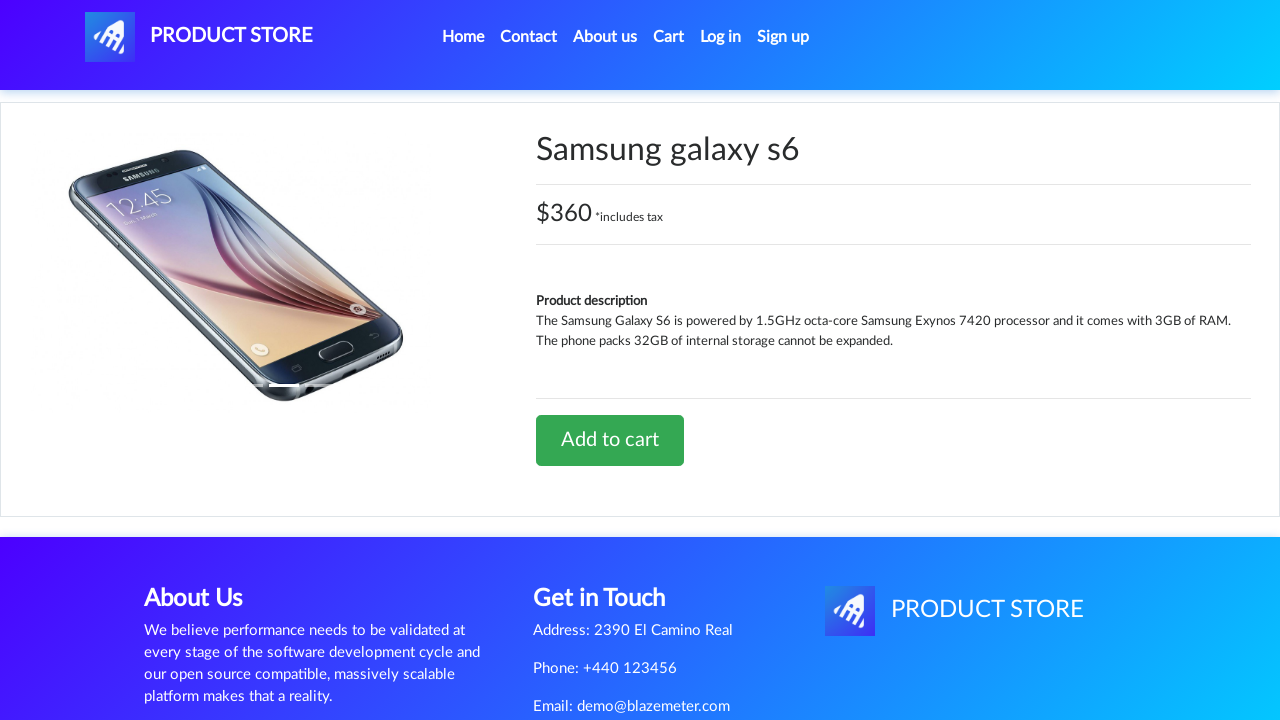